Tests JavaScript Confirm dialog handling by clicking a button that triggers a JS confirm and dismissing it (clicking Cancel)

Starting URL: https://the-internet.herokuapp.com/javascript_alerts

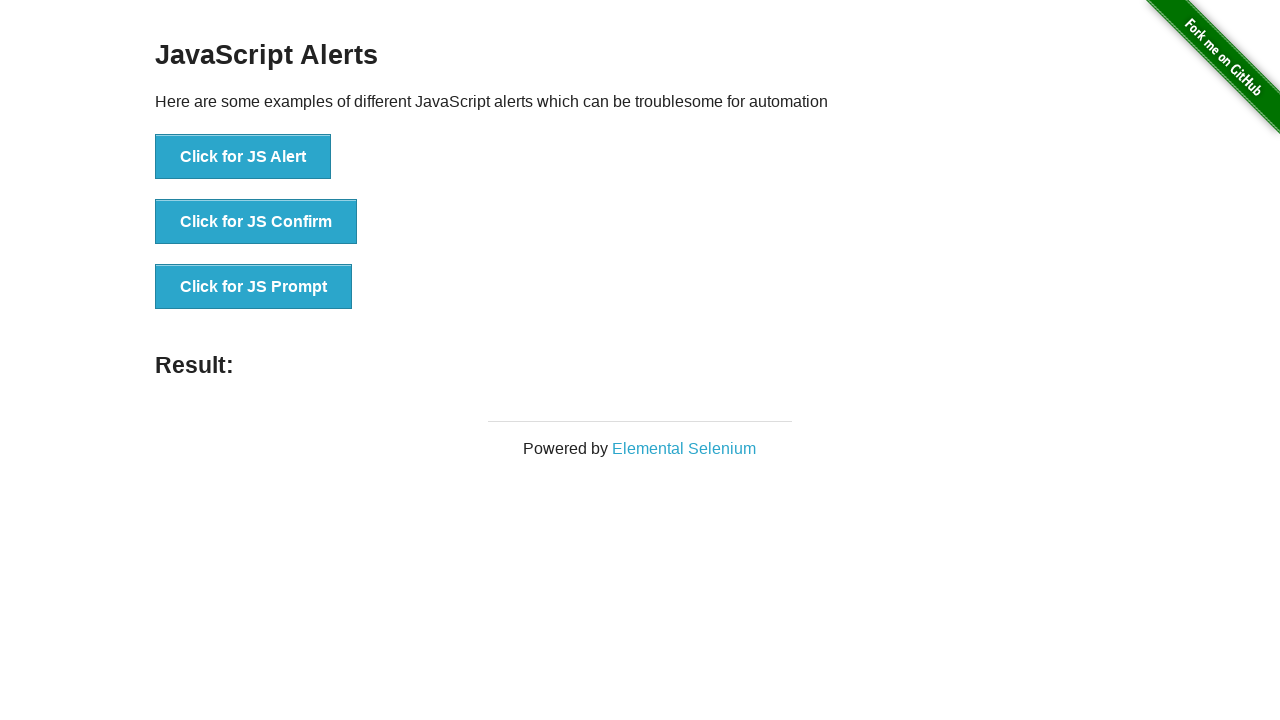

Set up dialog handler to dismiss confirm dialog
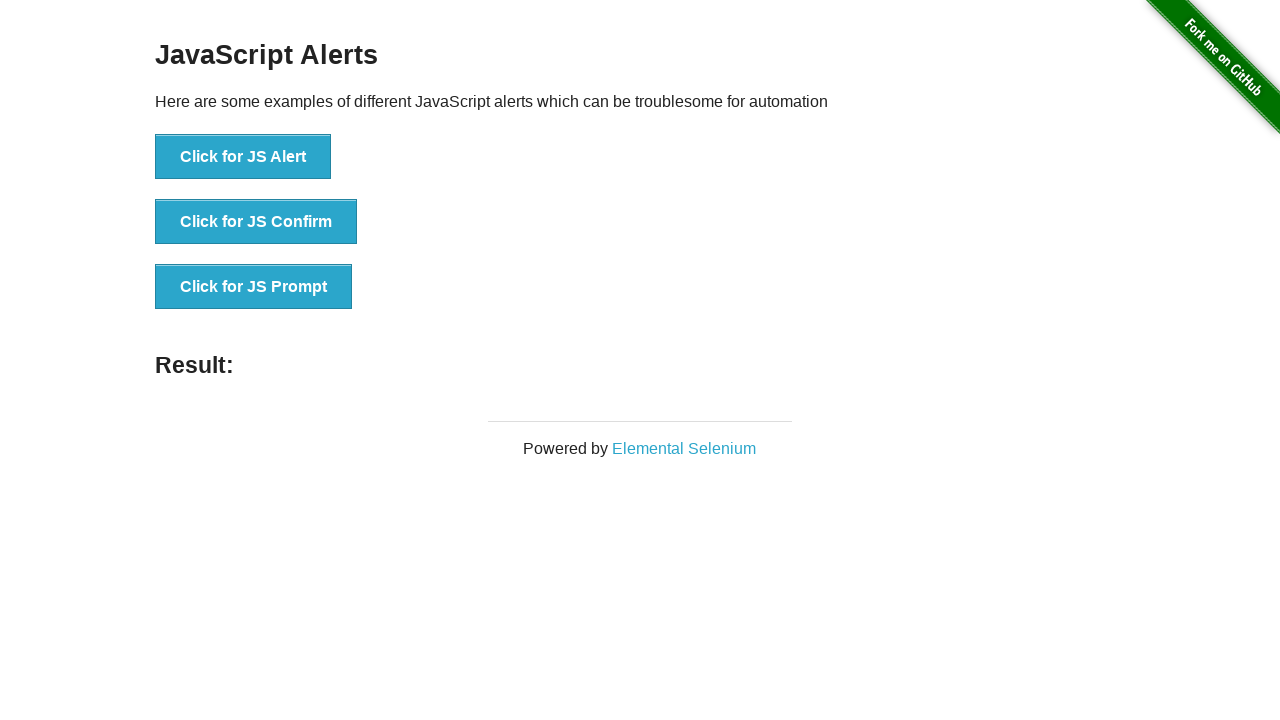

Clicked button to trigger JavaScript confirm dialog at (256, 222) on xpath=//button[@onclick='jsConfirm()']
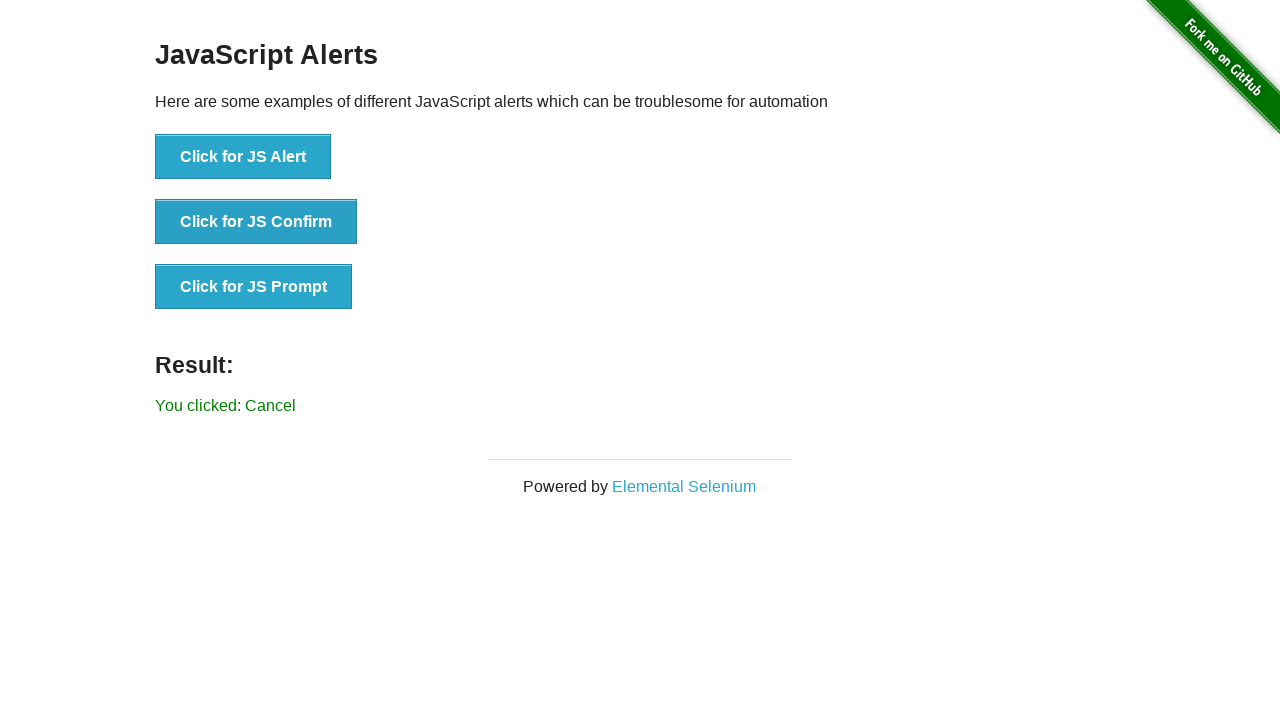

Result element loaded after dismissing confirm dialog
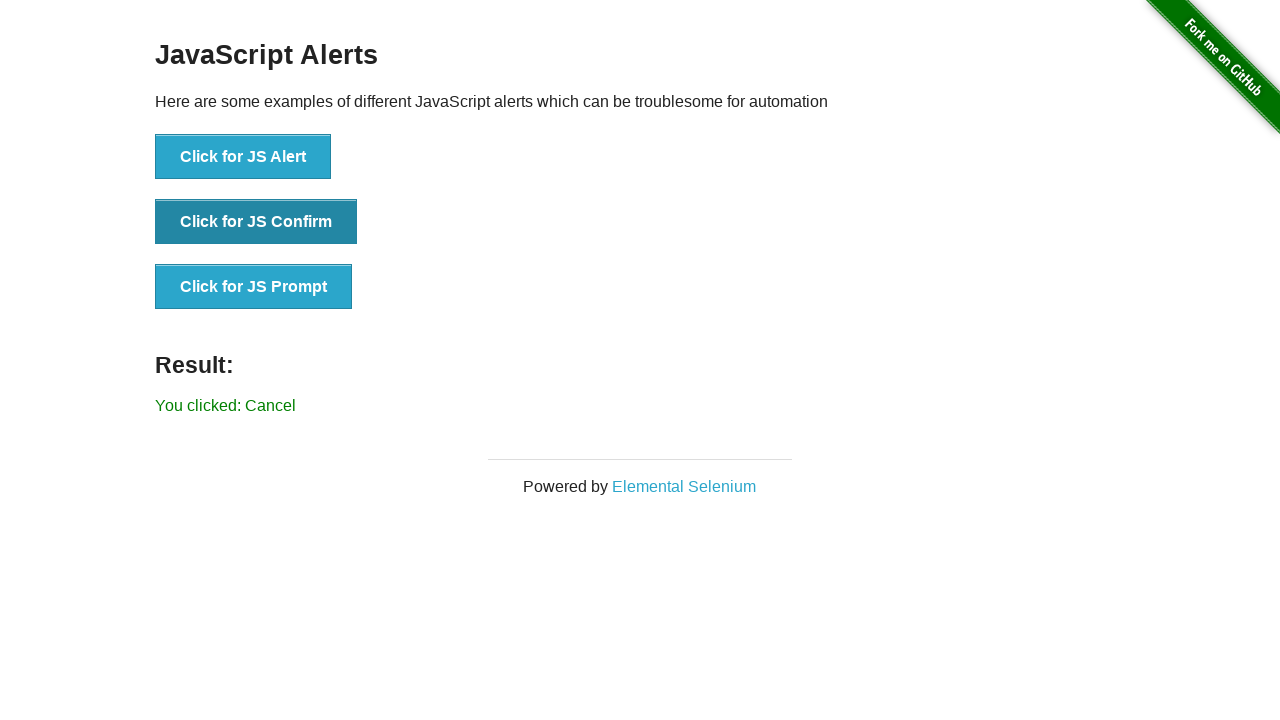

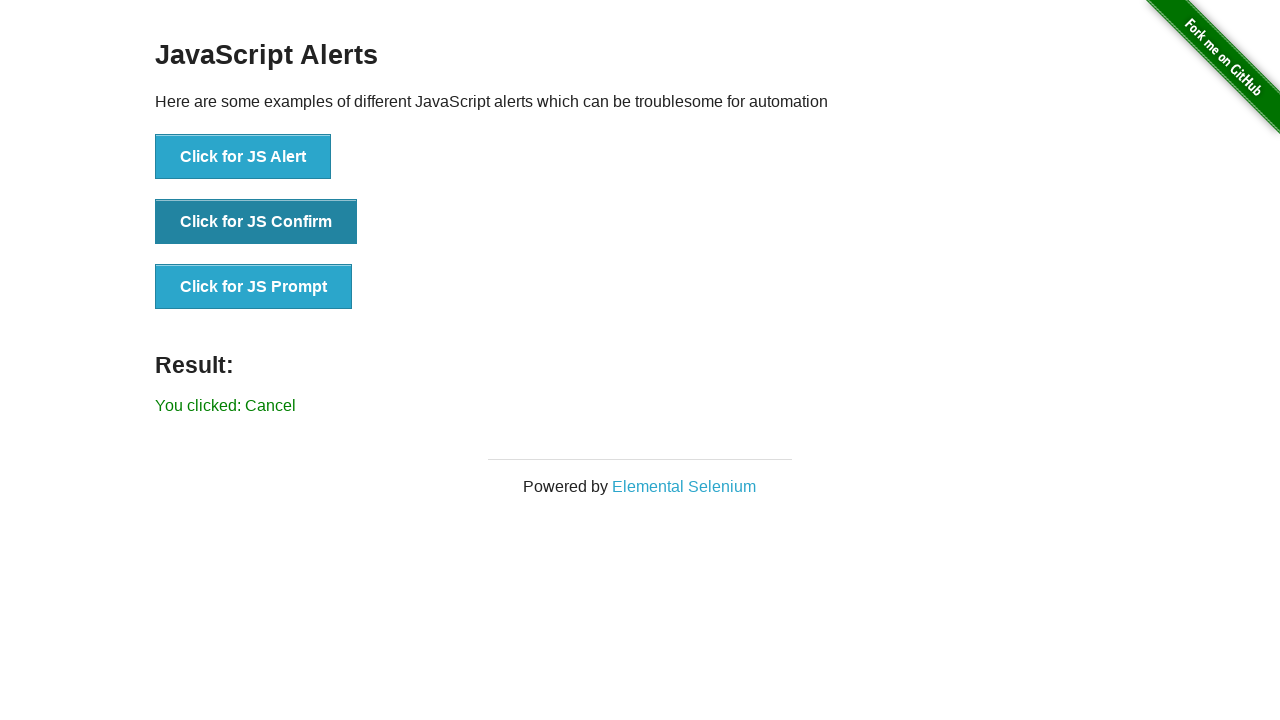